Tests JavaScript alert handling by clicking a button to trigger an alert and accepting it

Starting URL: http://the-internet.herokuapp.com/javascript_alerts

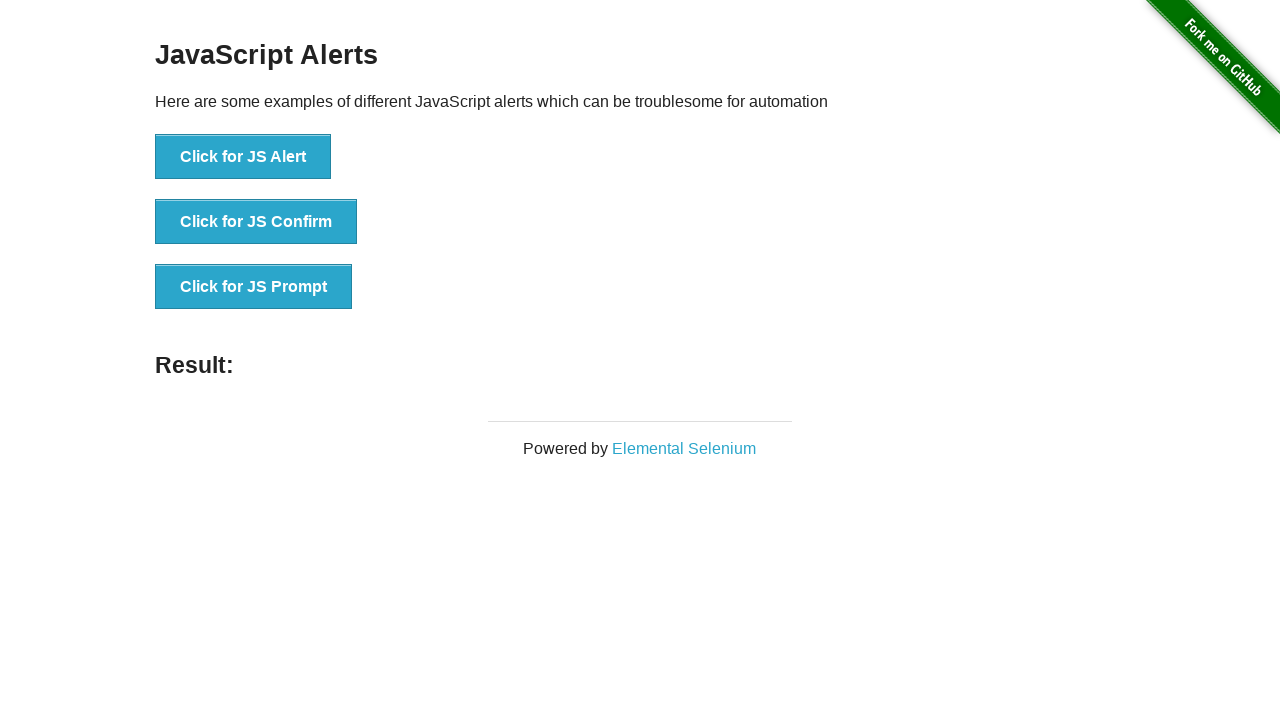

Clicked button to trigger JavaScript alert at (243, 157) on xpath=//button[text()='Click for JS Alert']
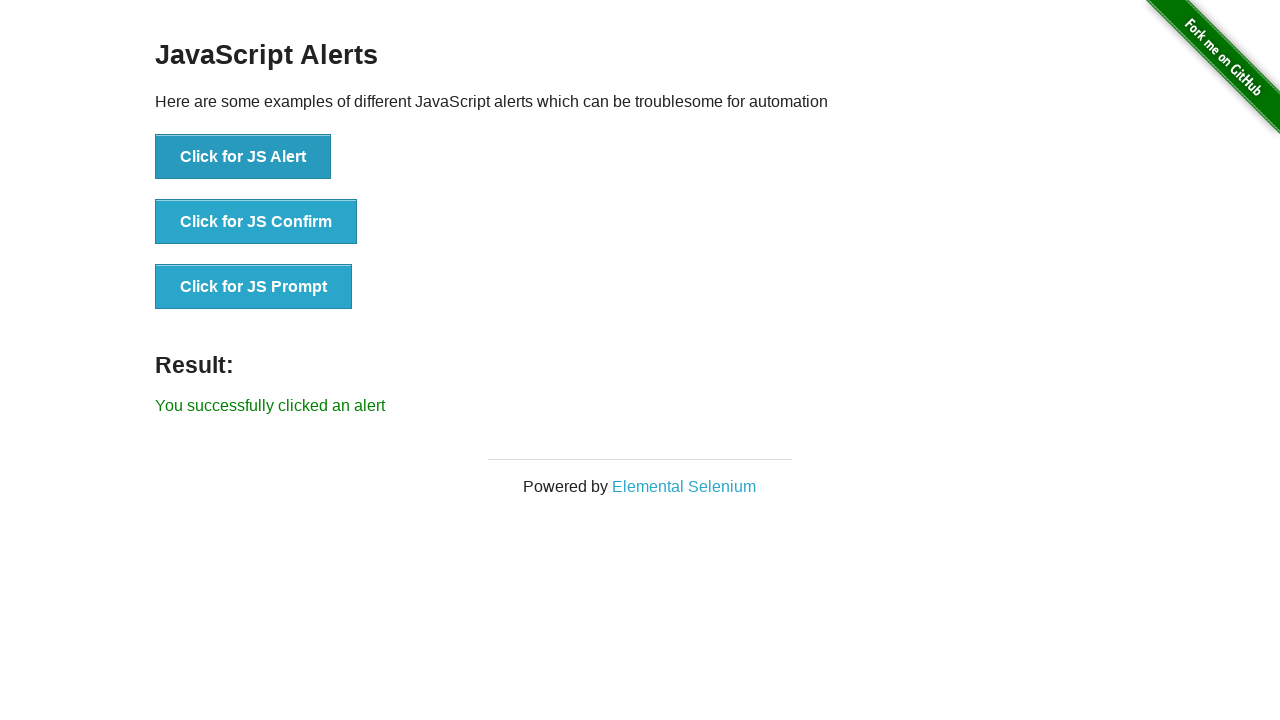

Set up dialog handler to accept alerts
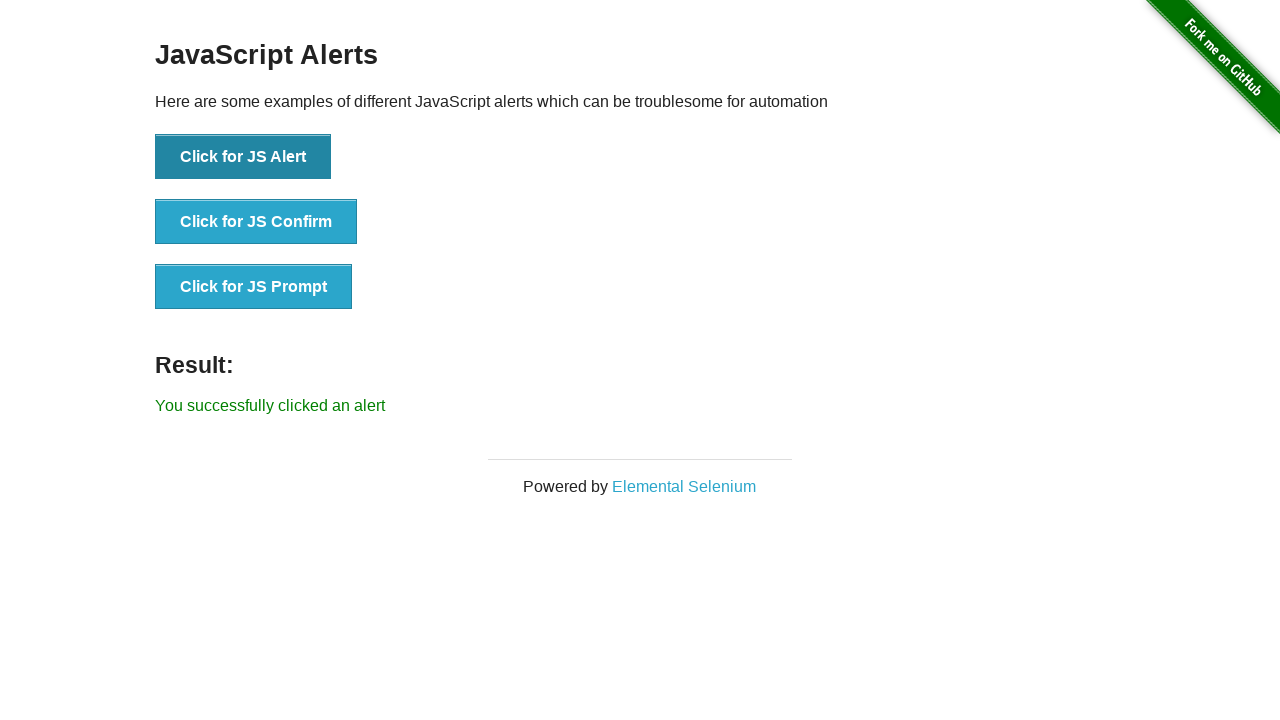

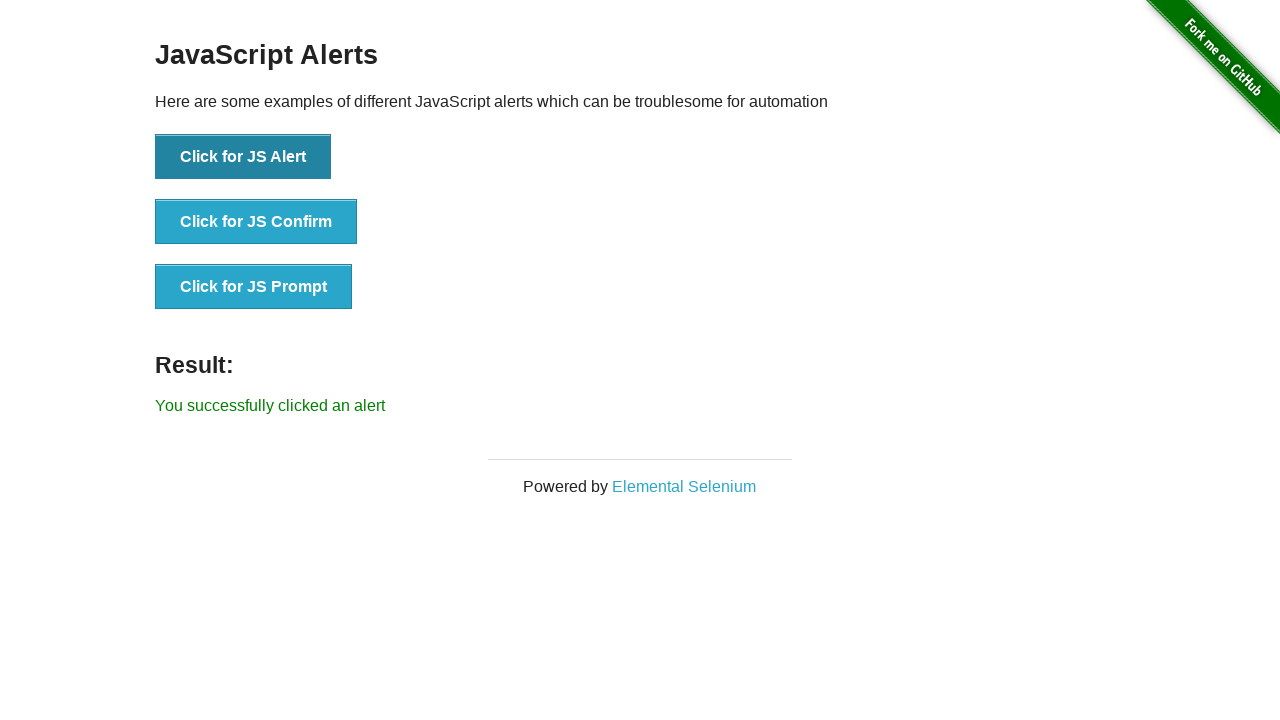